Tests that error message for phone field appears when submitting order form without filling required fields

Starting URL: https://qa-scooter.praktikum-services.ru/

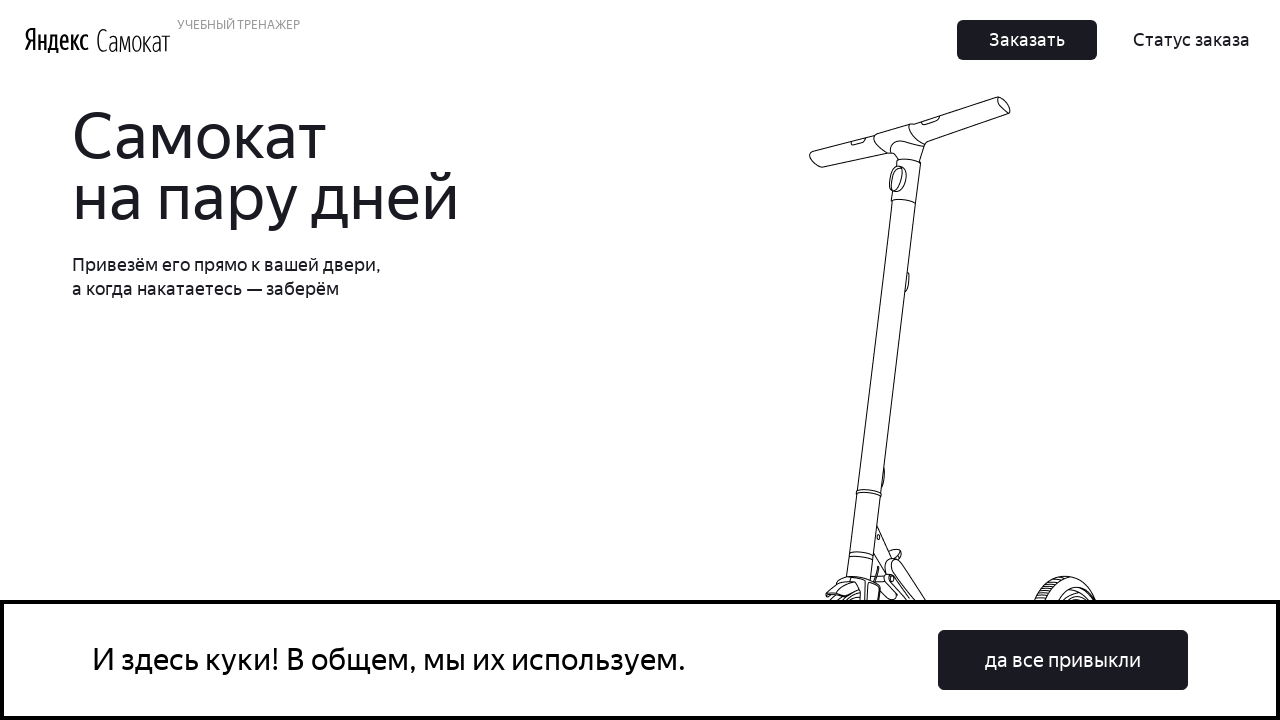

Home page loaded and main content section is visible
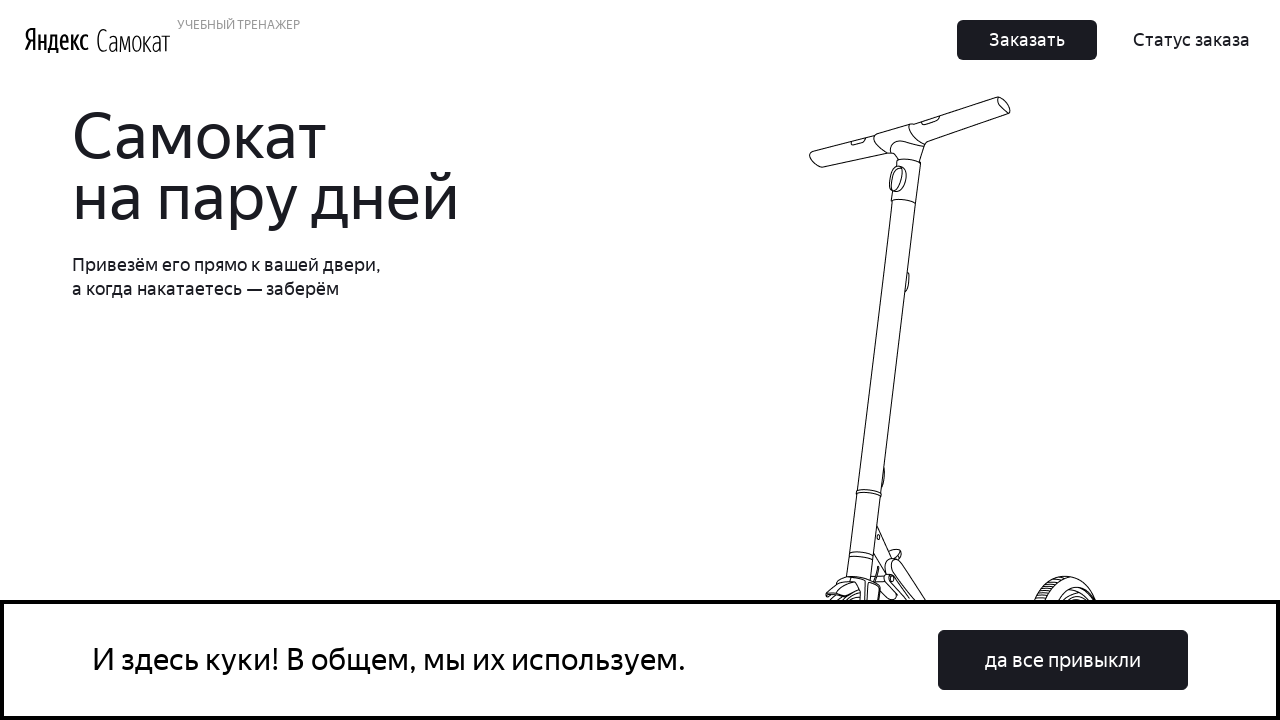

Clicked the 'Заказать' (Order) button in header at (1027, 40) on button:has-text('Заказать')
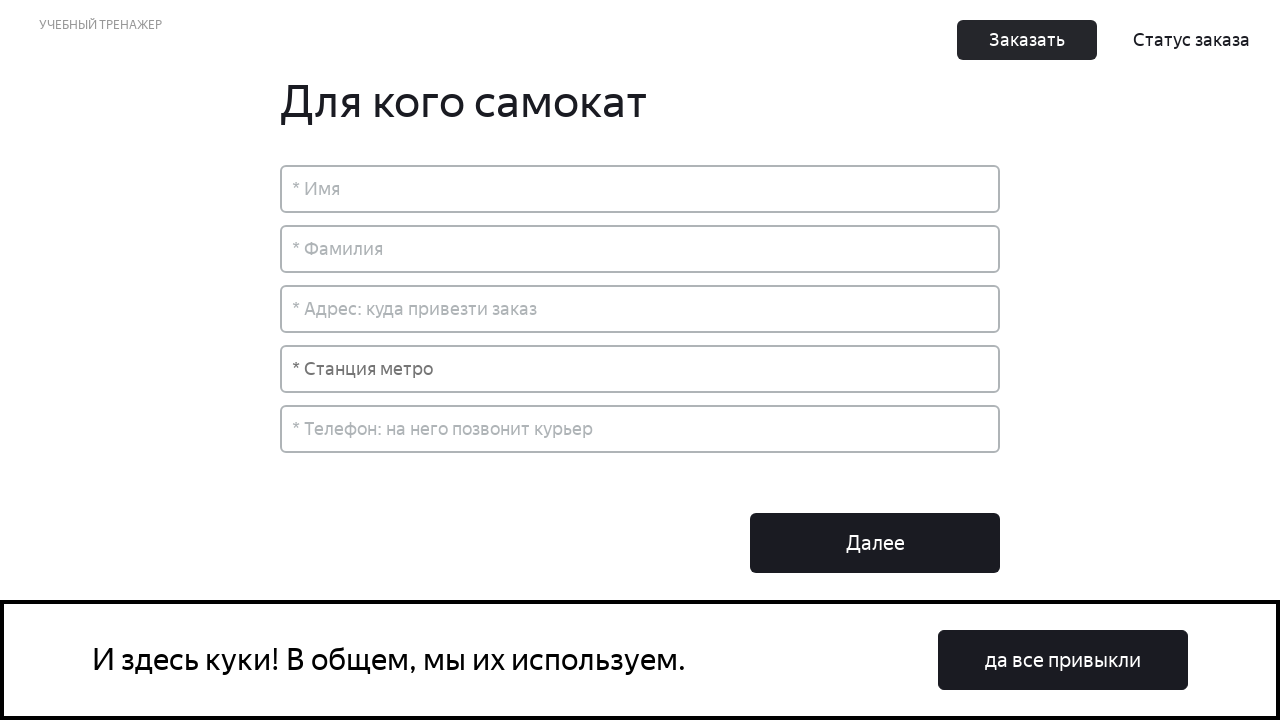

Clicked 'Далее' (Next) button without filling required fields at (875, 543) on button:has-text('Далее')
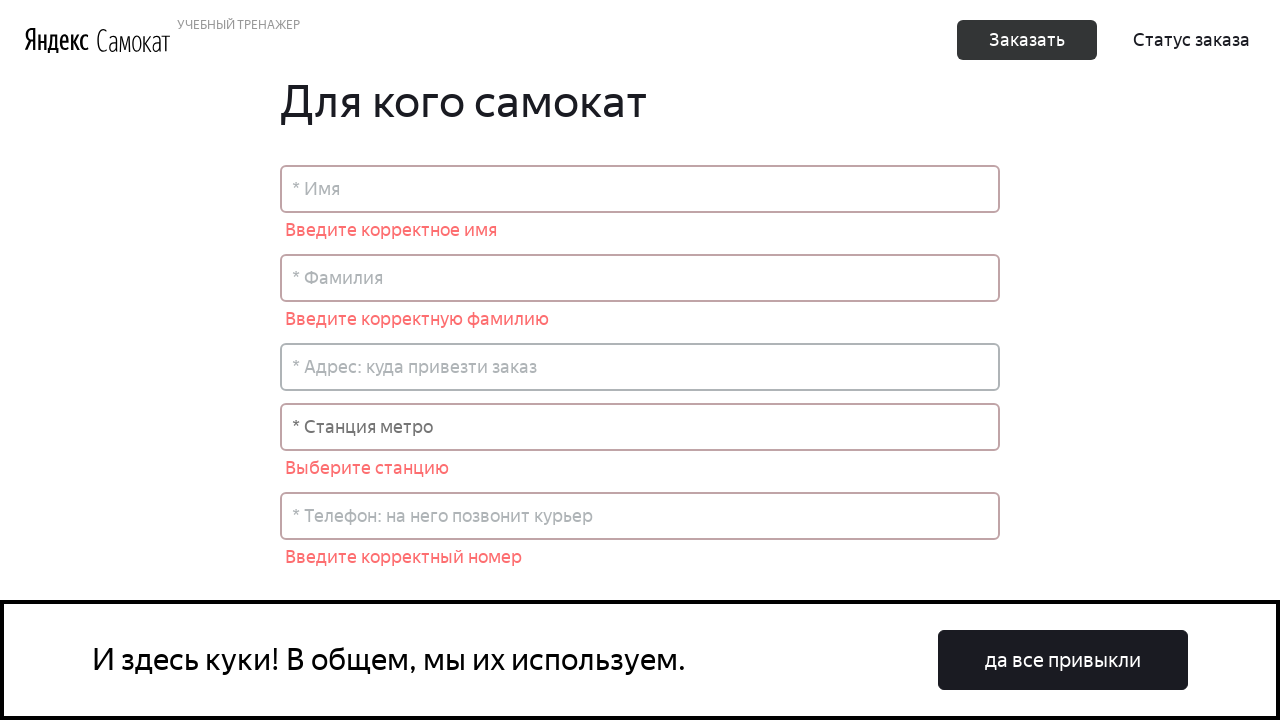

Order form with header 'Для кого самокат' (Who is the scooter for) is visible
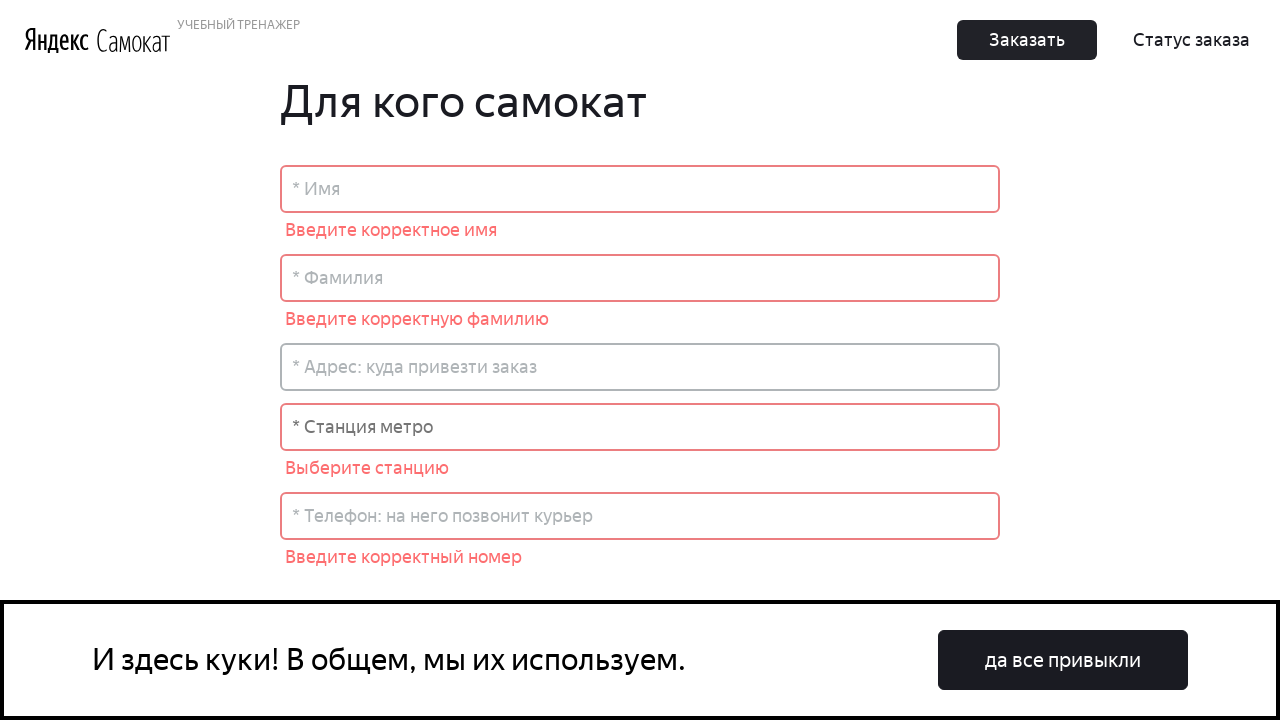

Error message 'Введите корректный номер' (Enter correct phone number) appeared for phone field
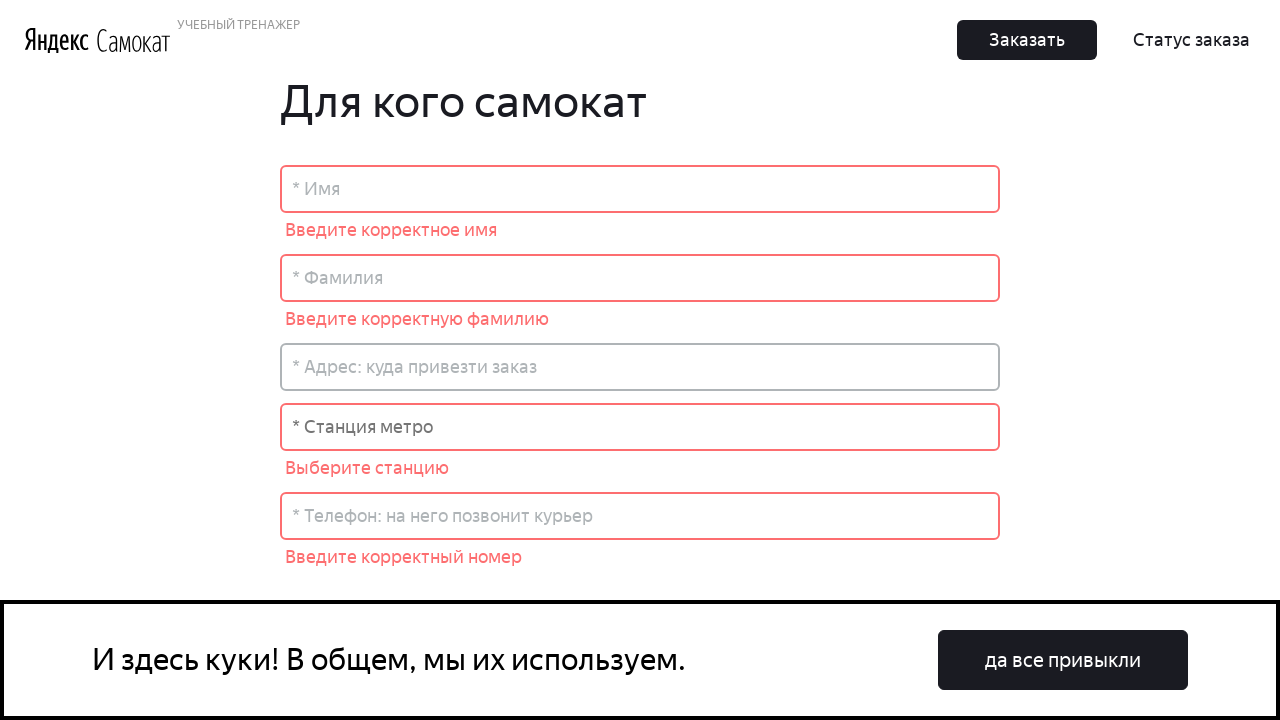

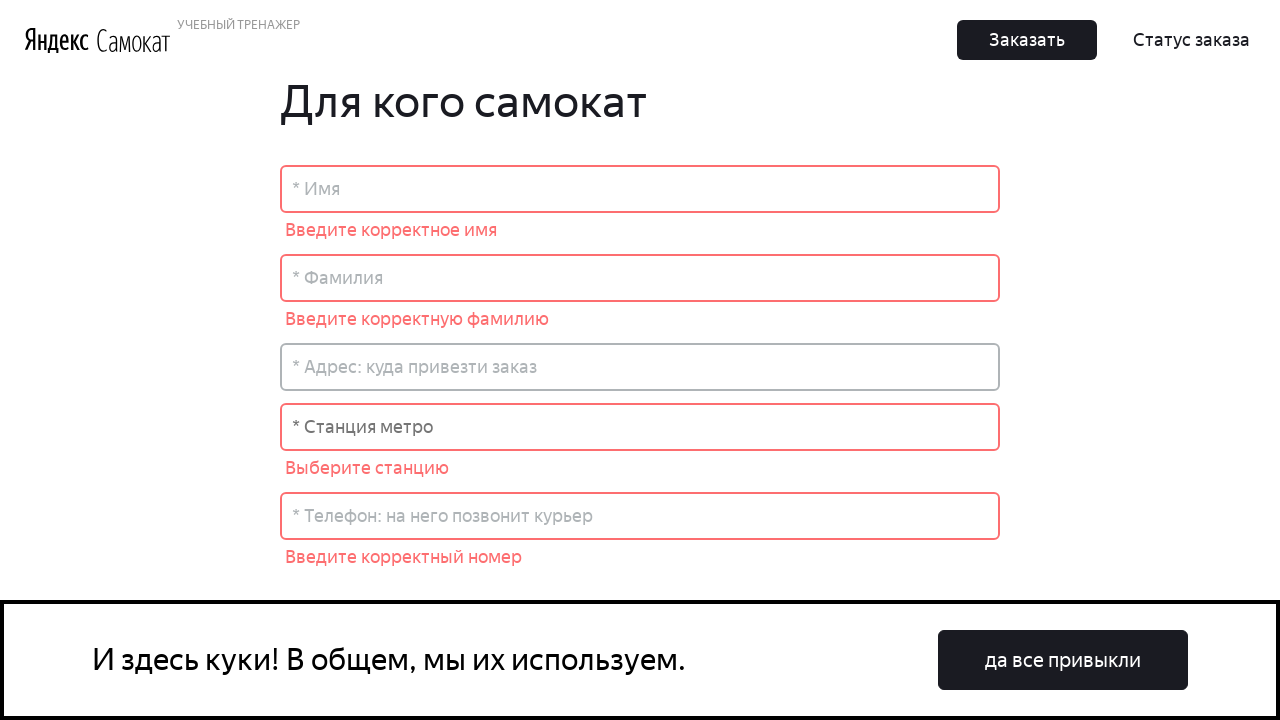